Tests adding a product to cart by clicking on the first product, adding it to cart, and navigating to the cart page to verify the product was added

Starting URL: https://gettop.us/product-category/laptop/

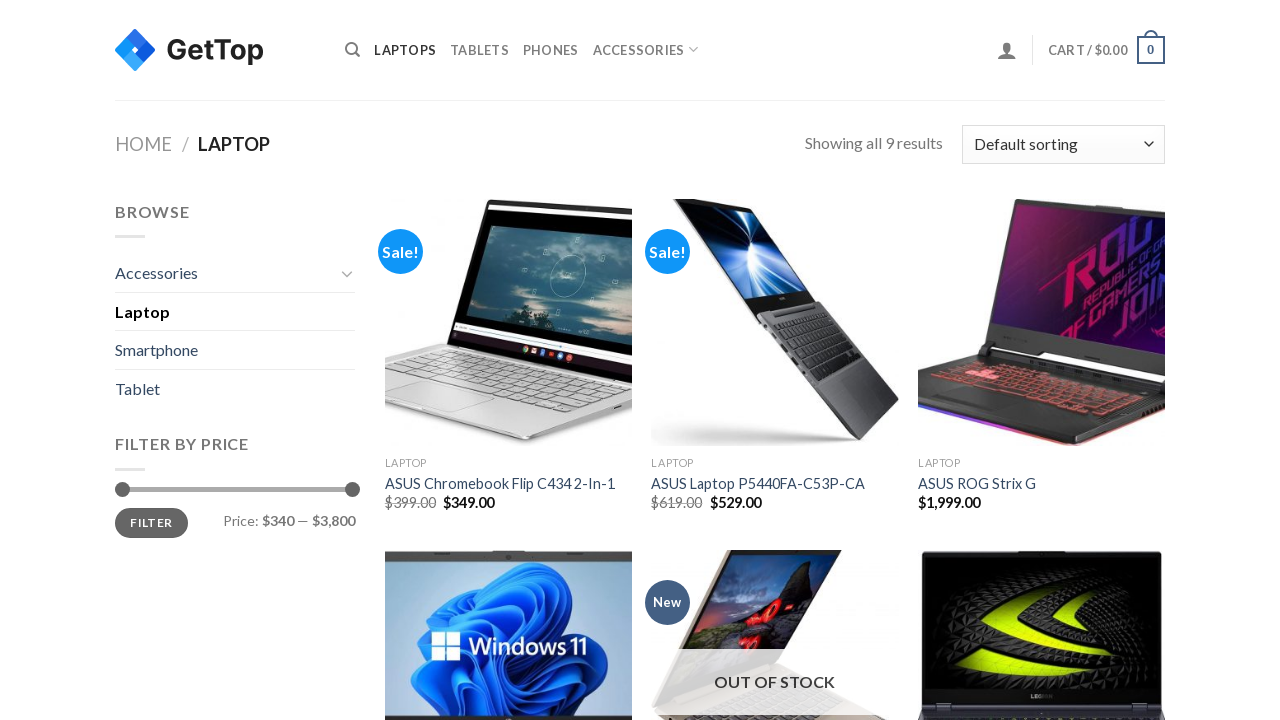

Clicked on the first product in the laptop category listing at (508, 483) on p.name.product-title
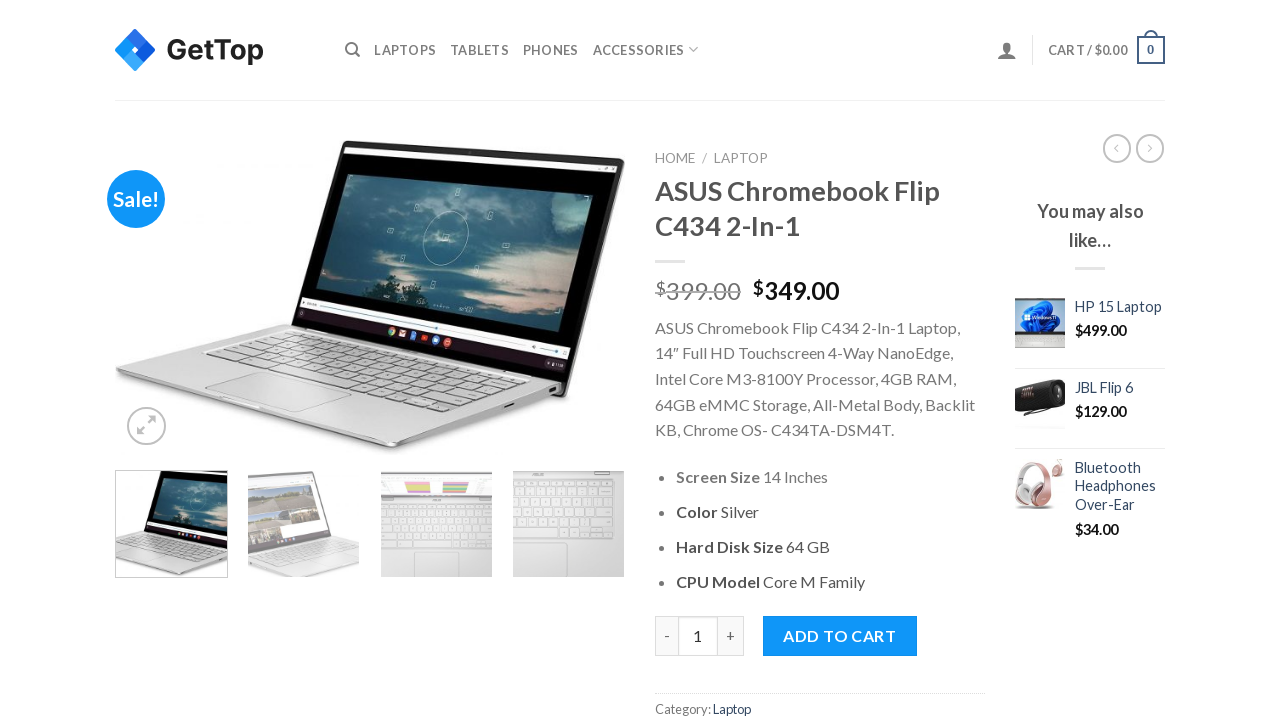

Product page loaded and product title appeared
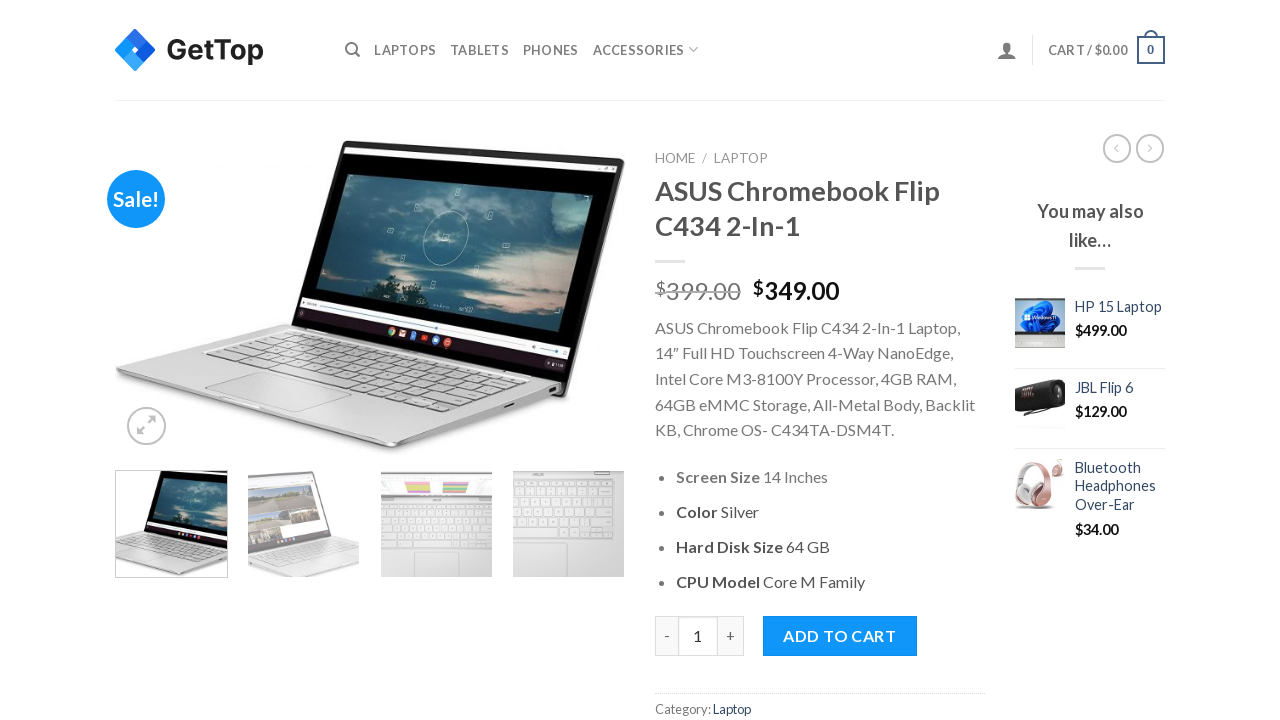

Clicked the 'Add to Cart' button at (840, 636) on button[name='add-to-cart']
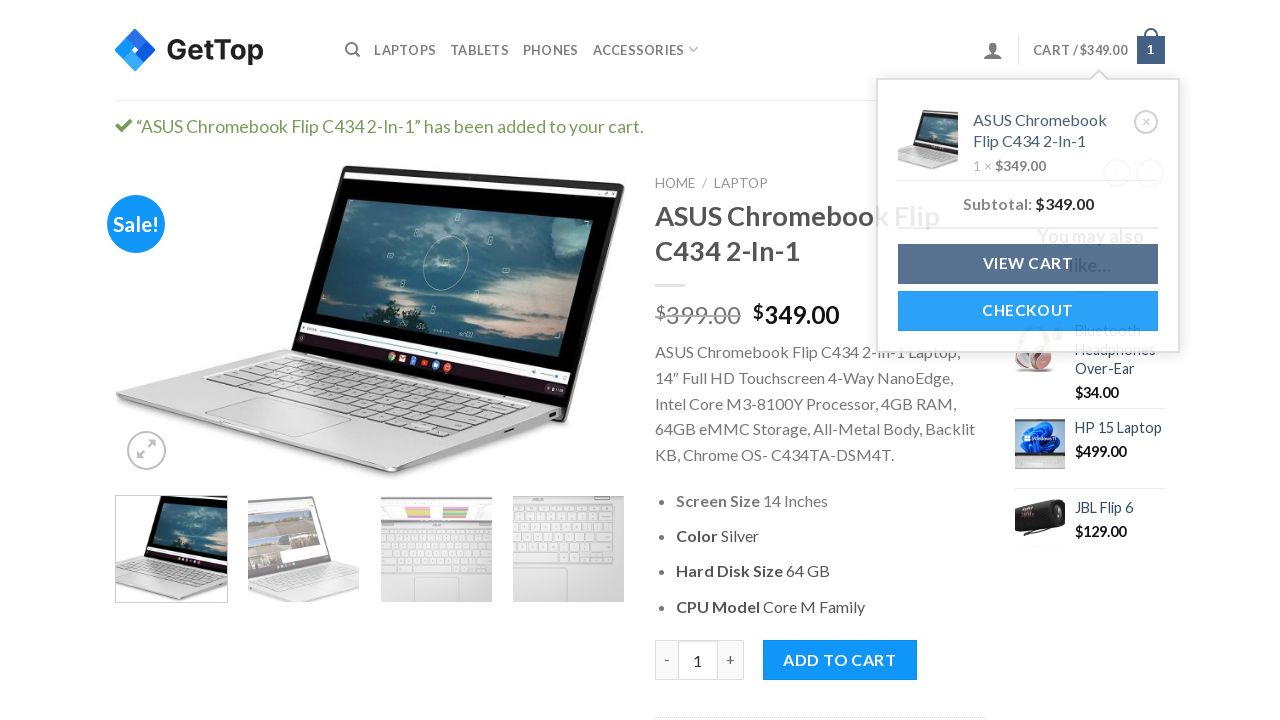

Add to cart action completed and network idle
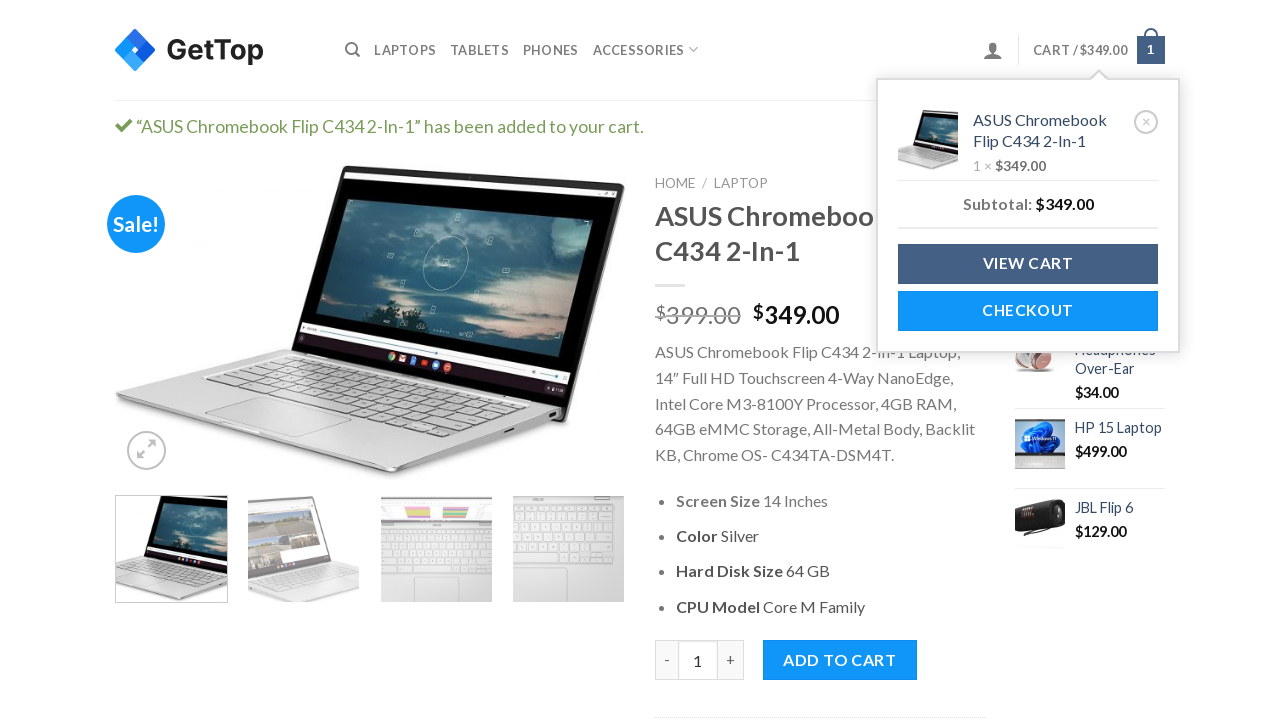

Navigated to cart page
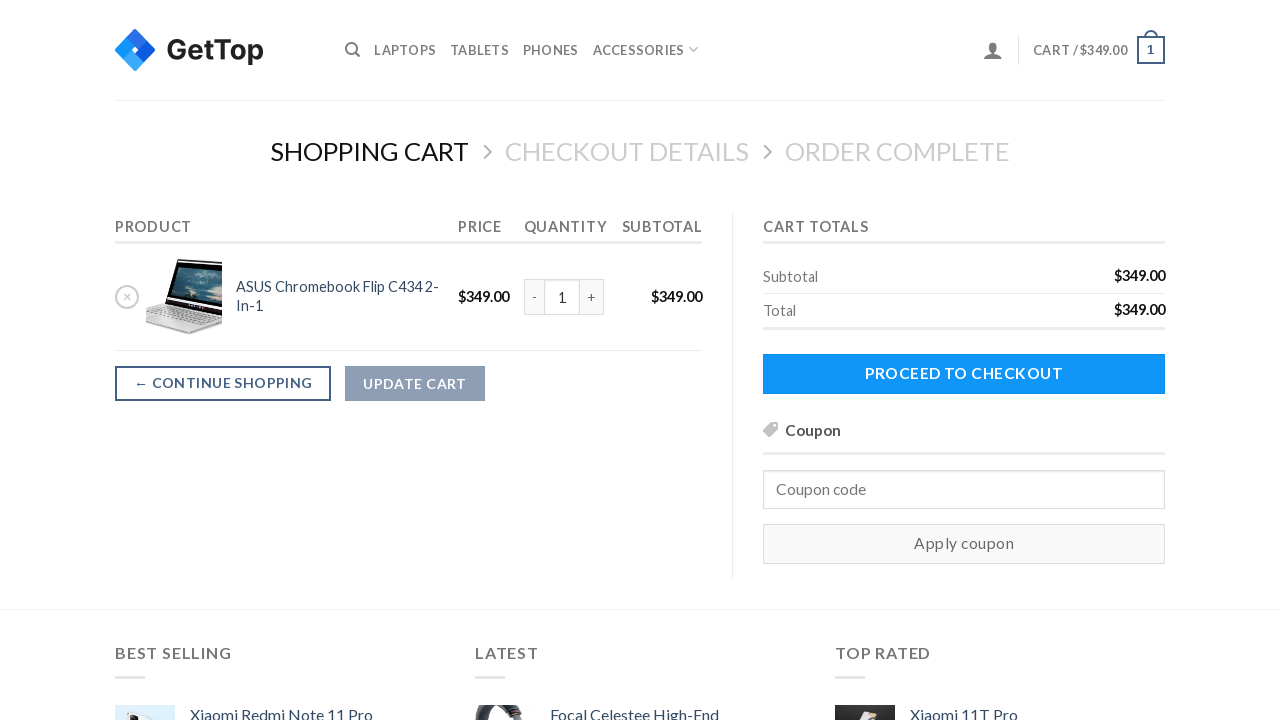

Cart page loaded and product name element appeared, confirming product was added to cart
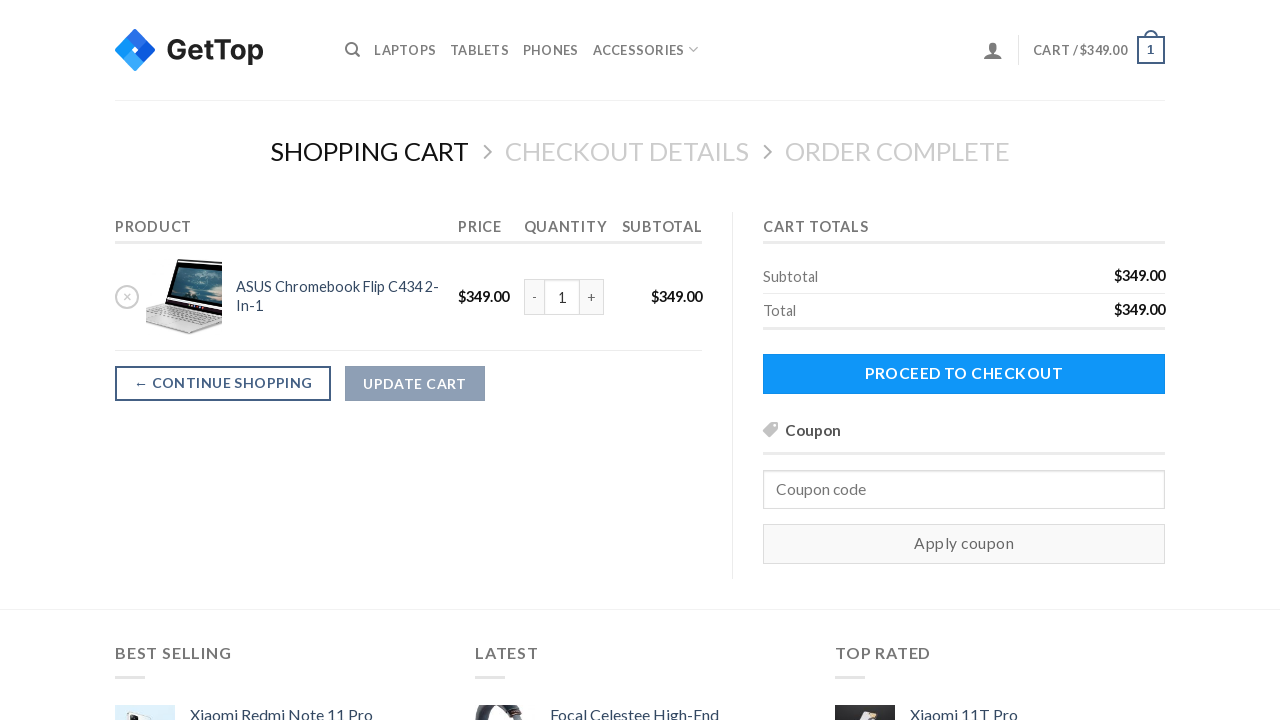

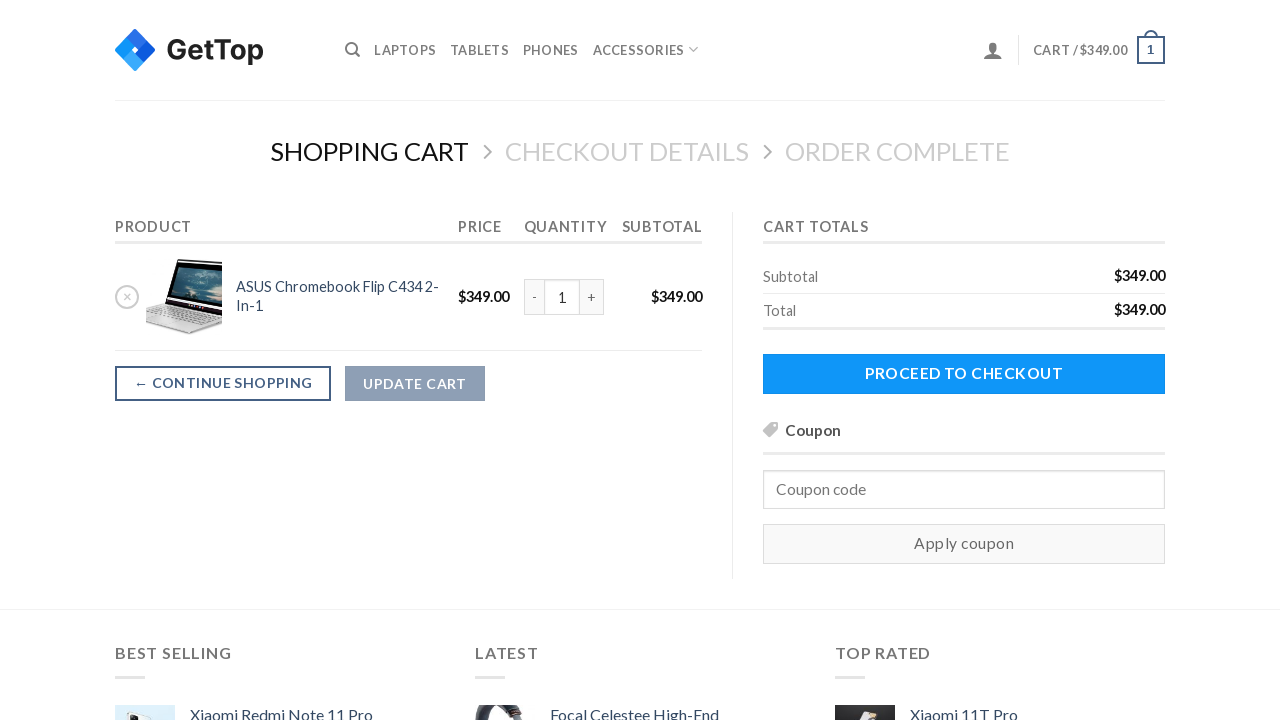